Navigates to GitHub homepage and verifies the page loads by checking the title

Starting URL: https://github.com

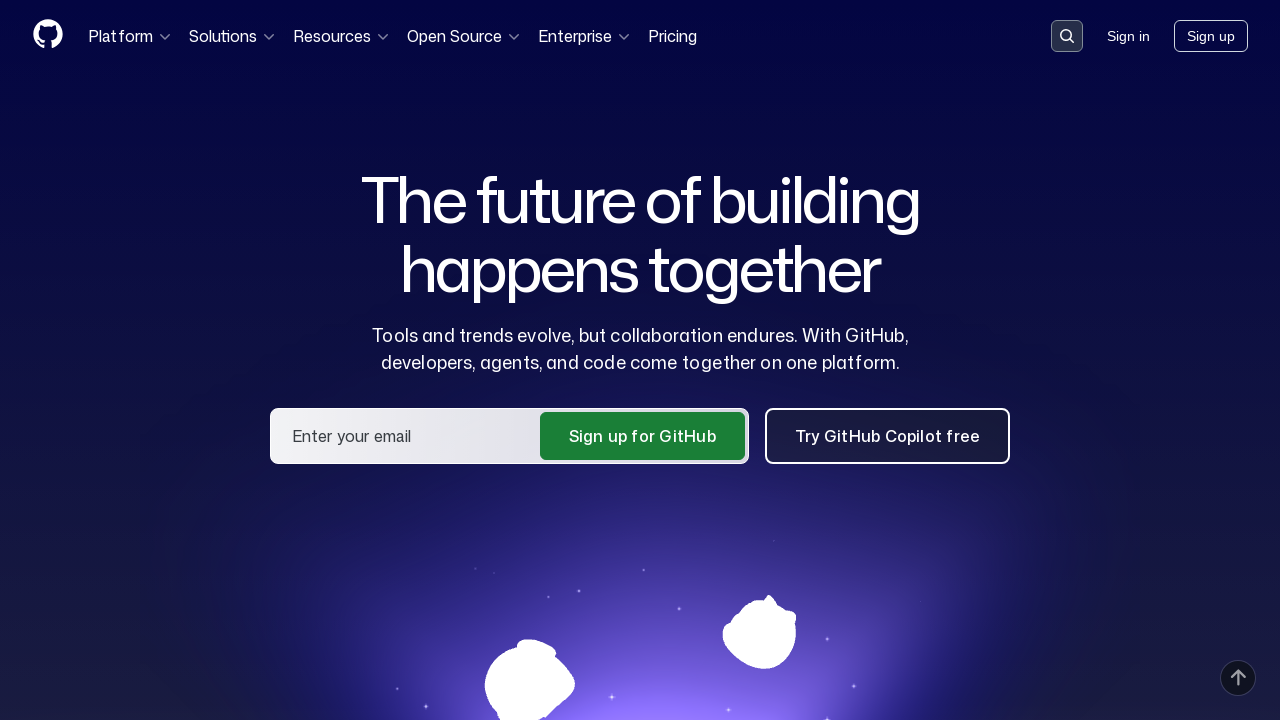

Navigated to GitHub homepage
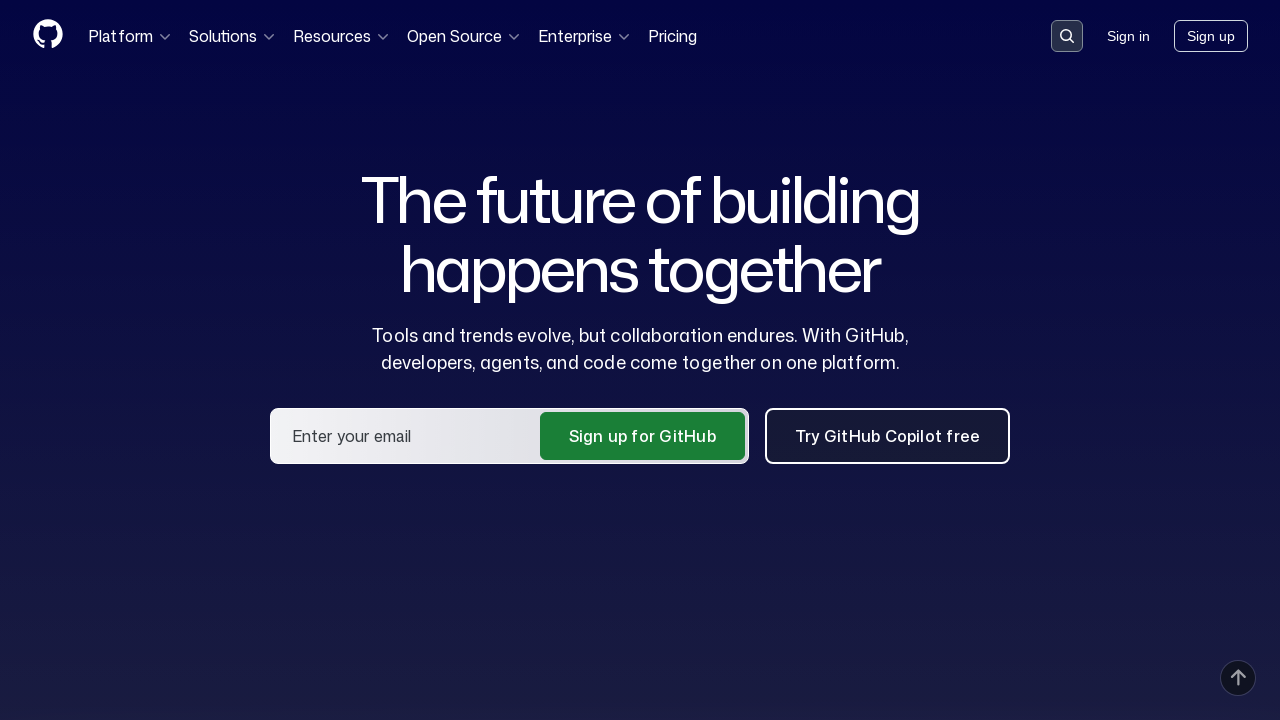

Page loaded with domcontentloaded state
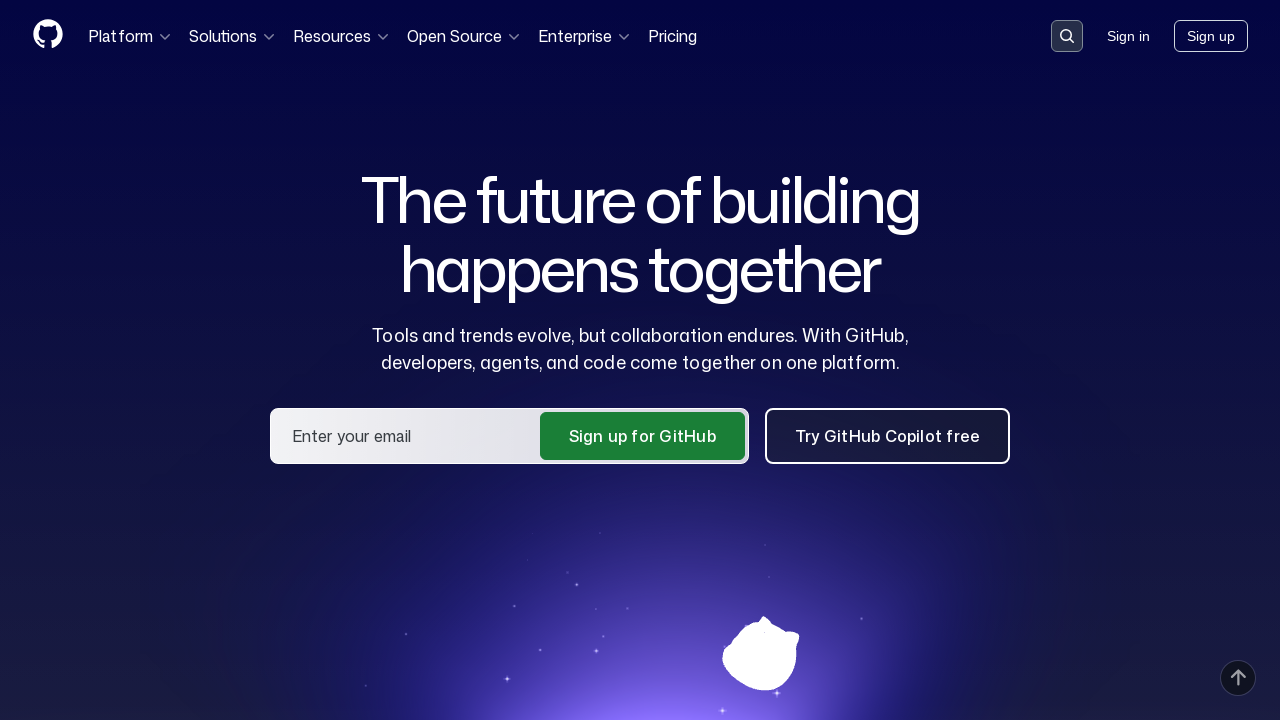

Verified page title contains 'GitHub'
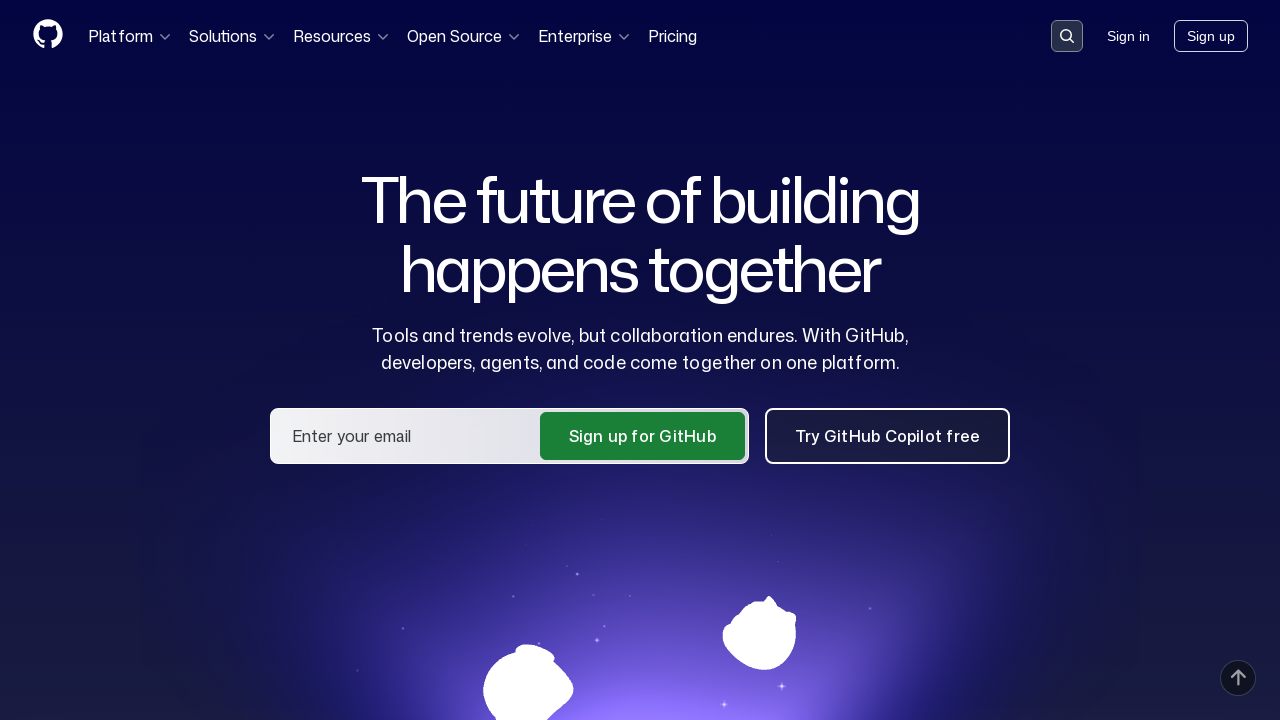

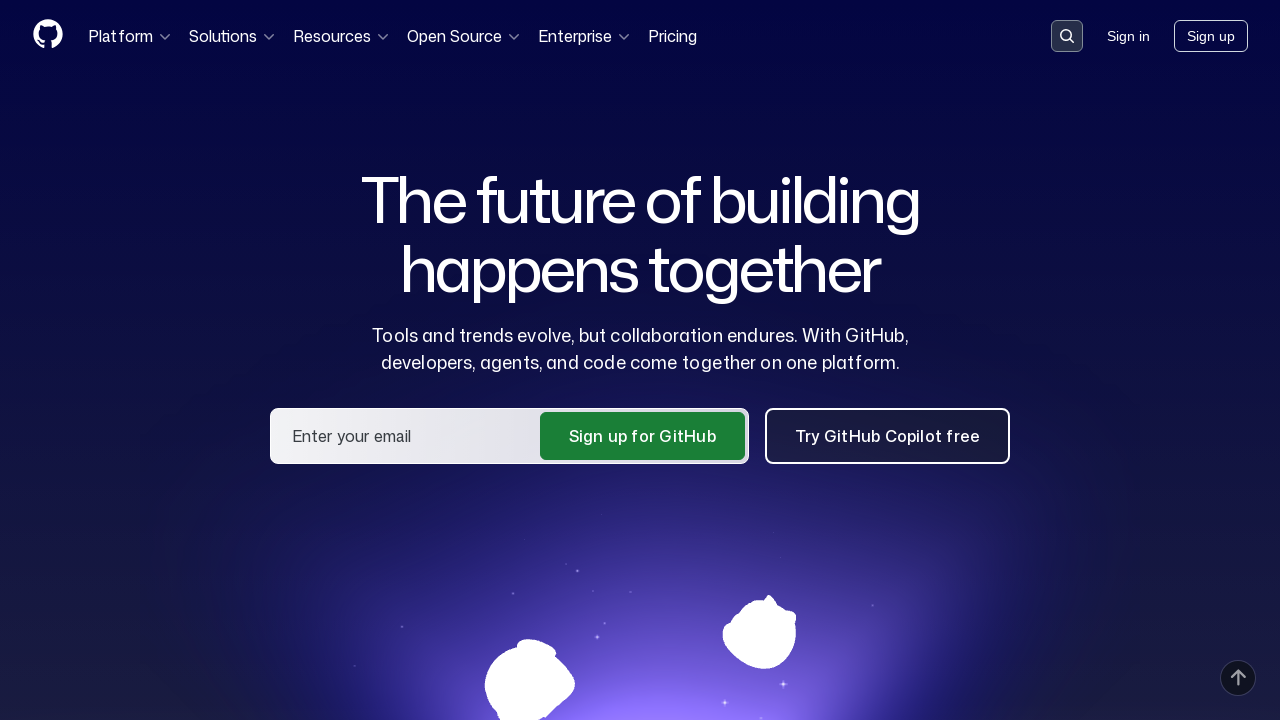